Tests web table interaction by scrolling to a table, iterating through its rows and columns to find a specific cell containing "FlipKart", and clicking a checkbox when found.

Starting URL: https://seleniumpractise.blogspot.com/2021/08/webtable-in-html.html

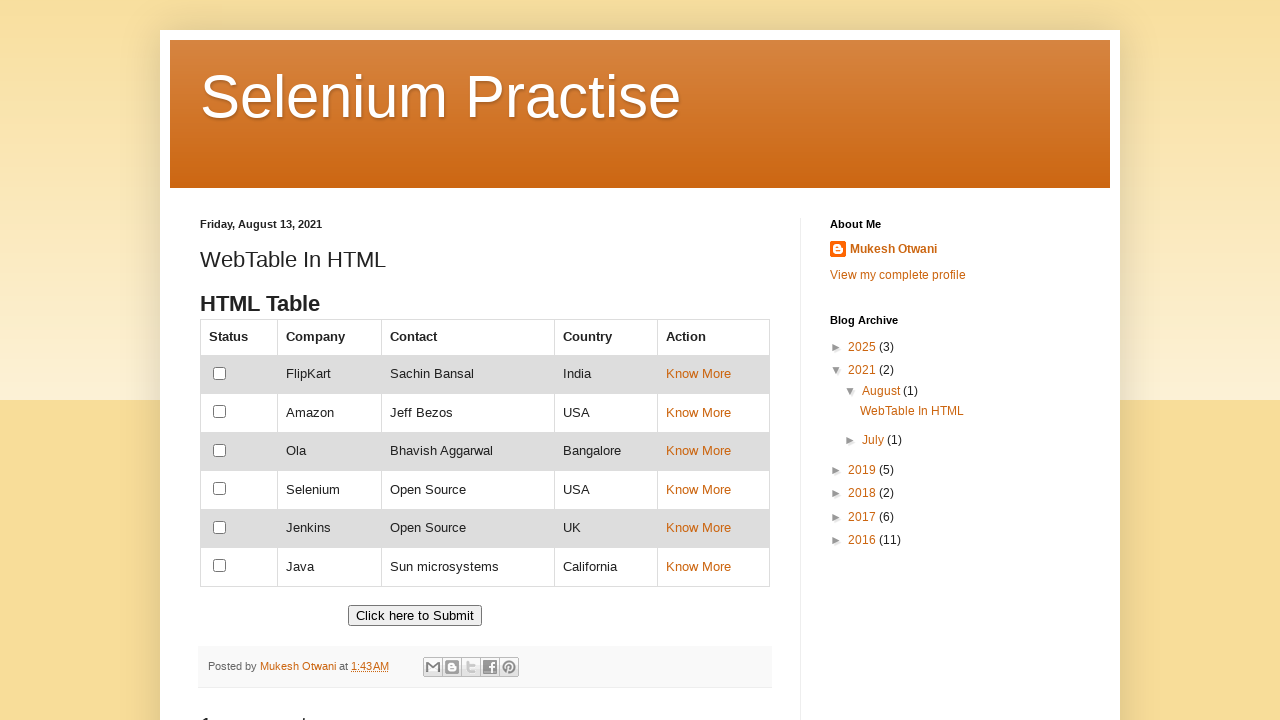

Scrolled to table heading
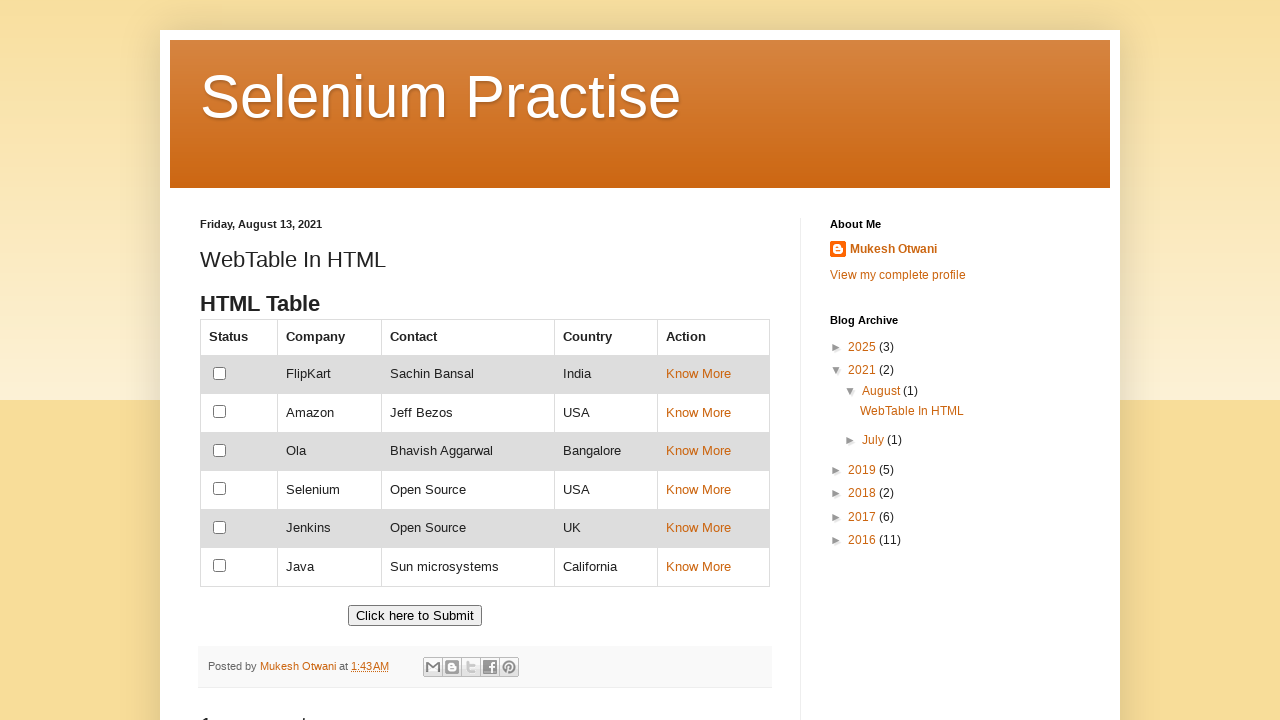

Located web table with customers data
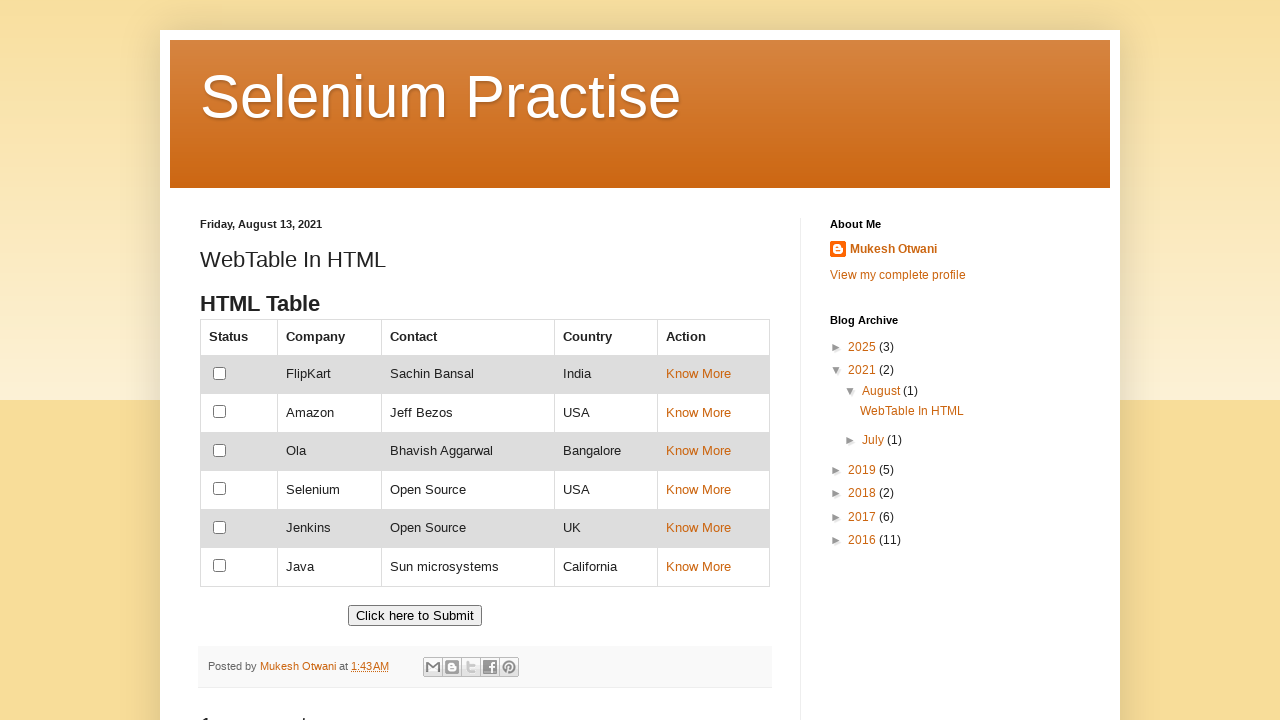

Found 'FlipKart' in table and clicked corresponding checkbox at (220, 373) on input[type='checkbox']
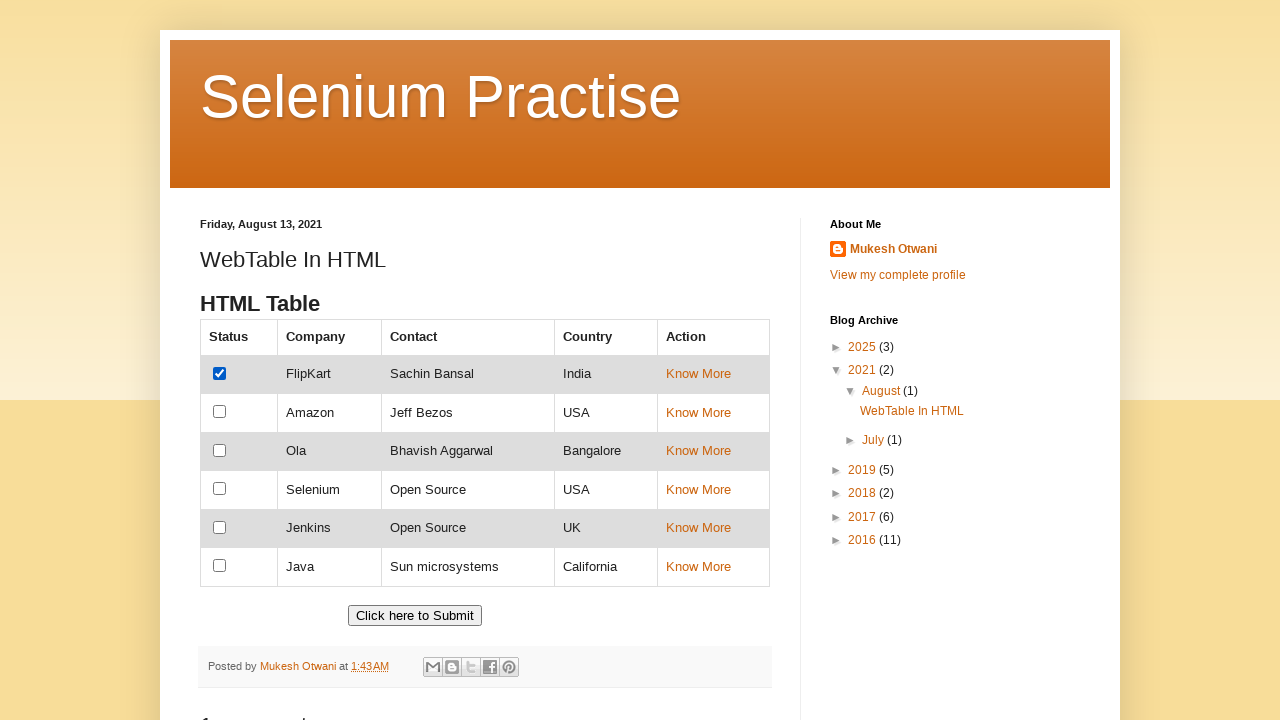

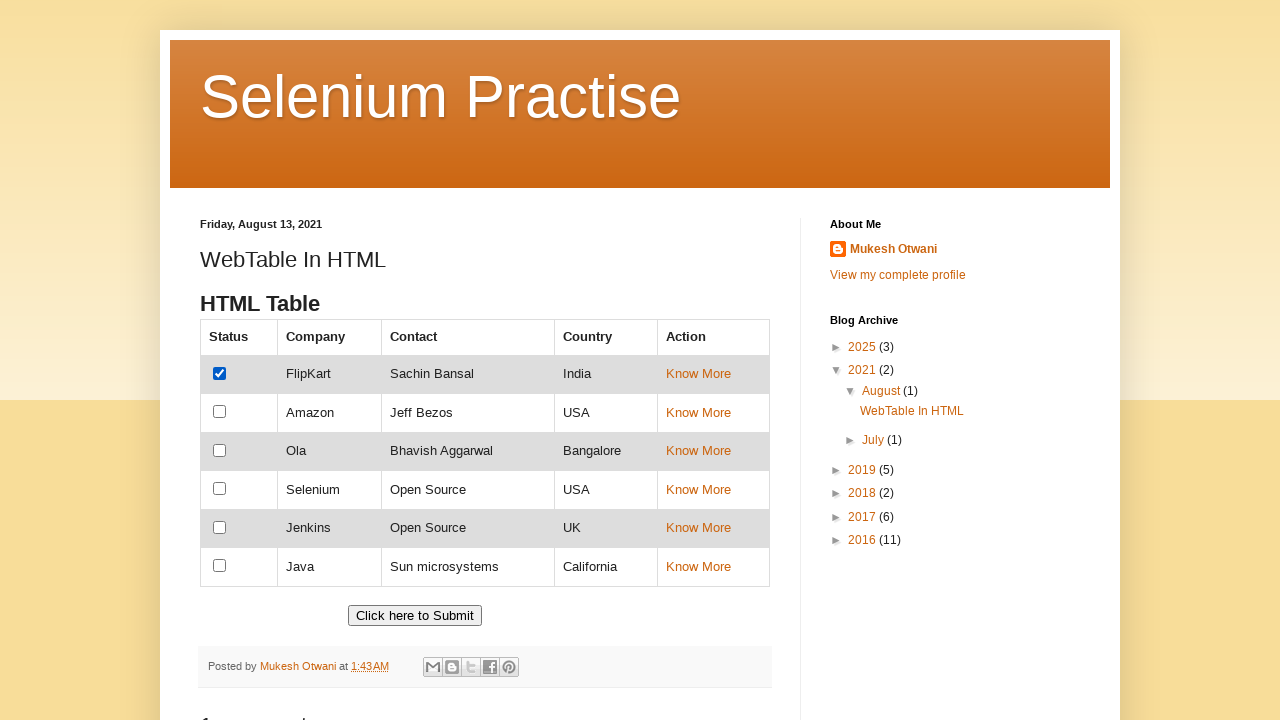